Tests browser alert functionality by clicking a prompt button and accepting the alert dialog that appears

Starting URL: https://demoqa.com/alerts

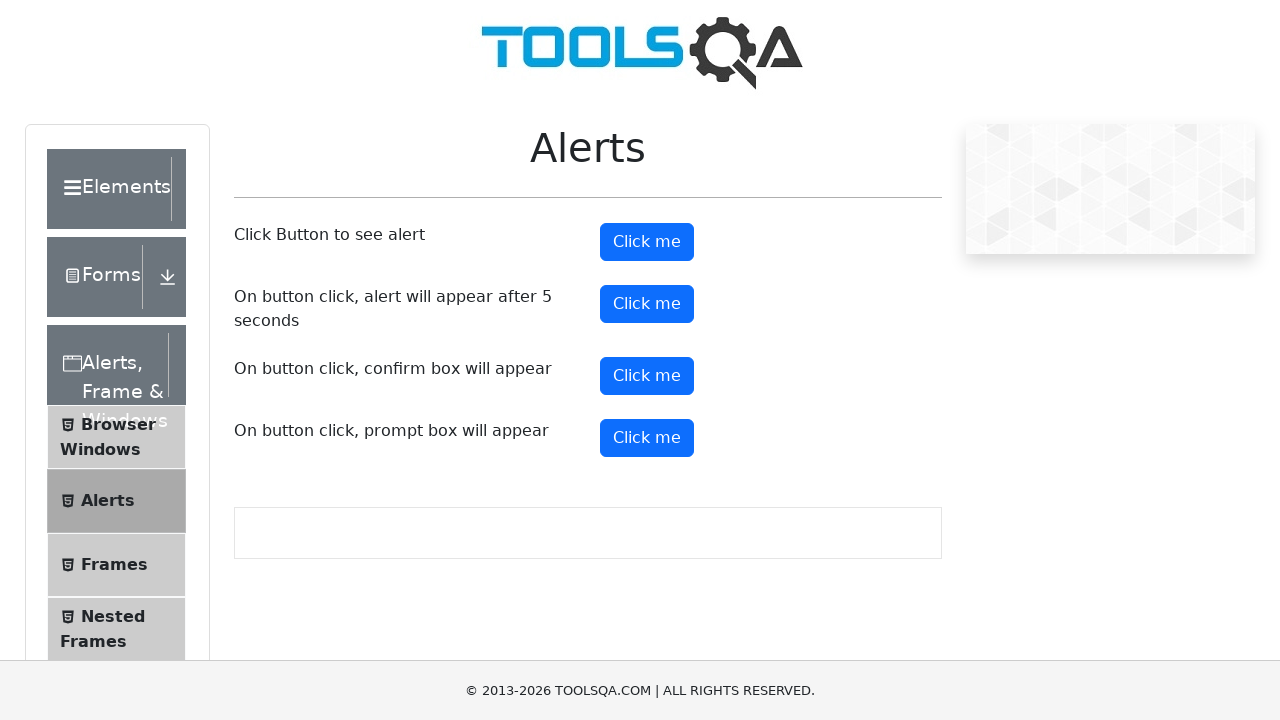

Reloaded the page
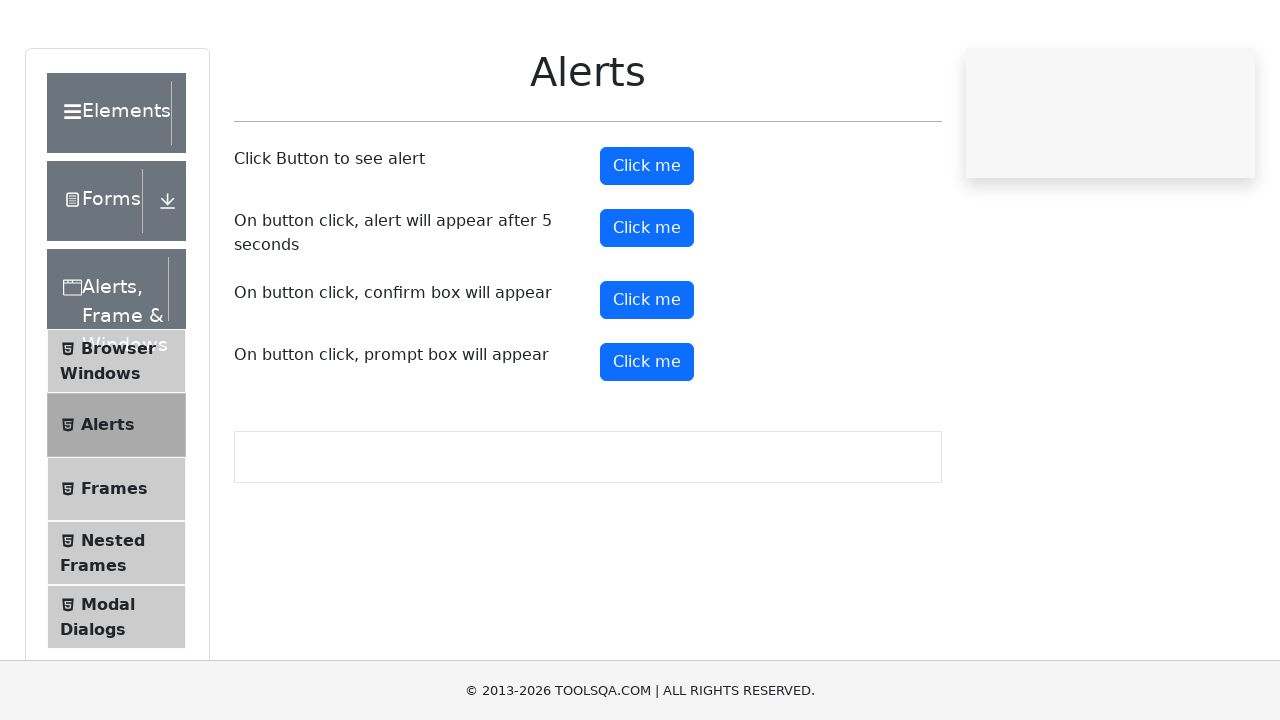

Clicked the prompt button to trigger alert dialog at (647, 438) on #promtButton
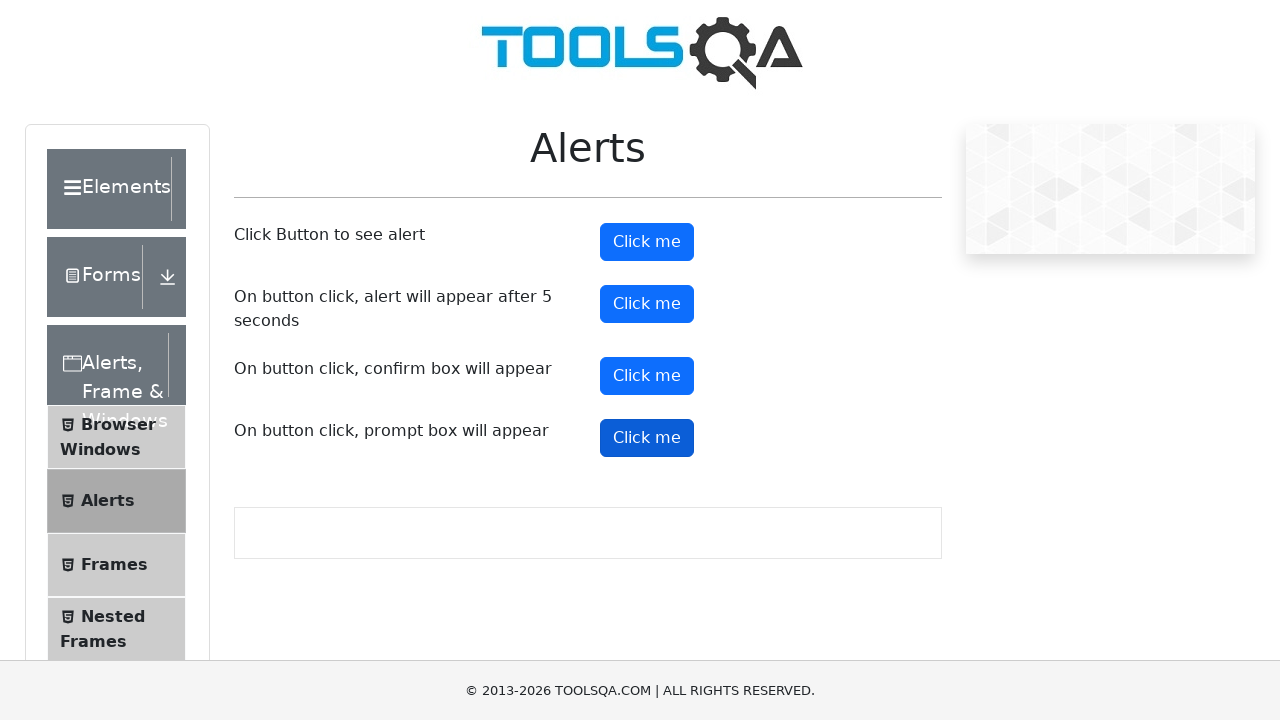

Set up dialog handler to accept alerts
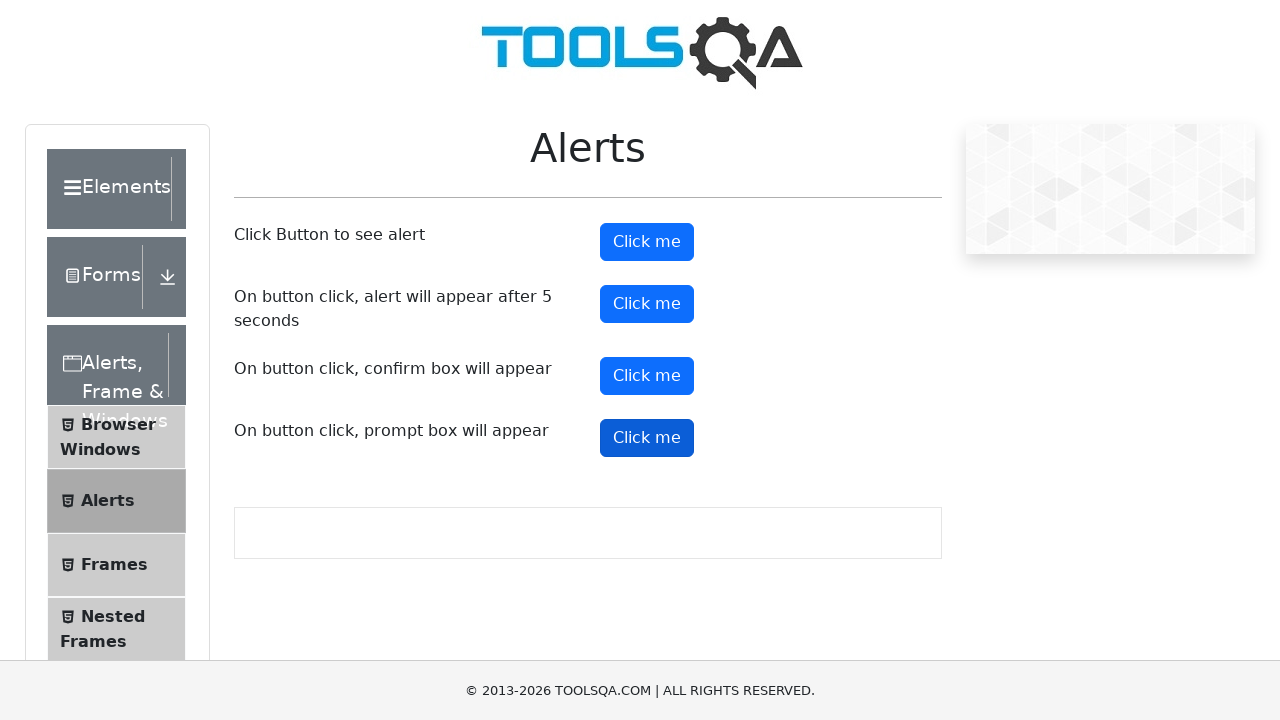

Clicked prompt button via JavaScript evaluation
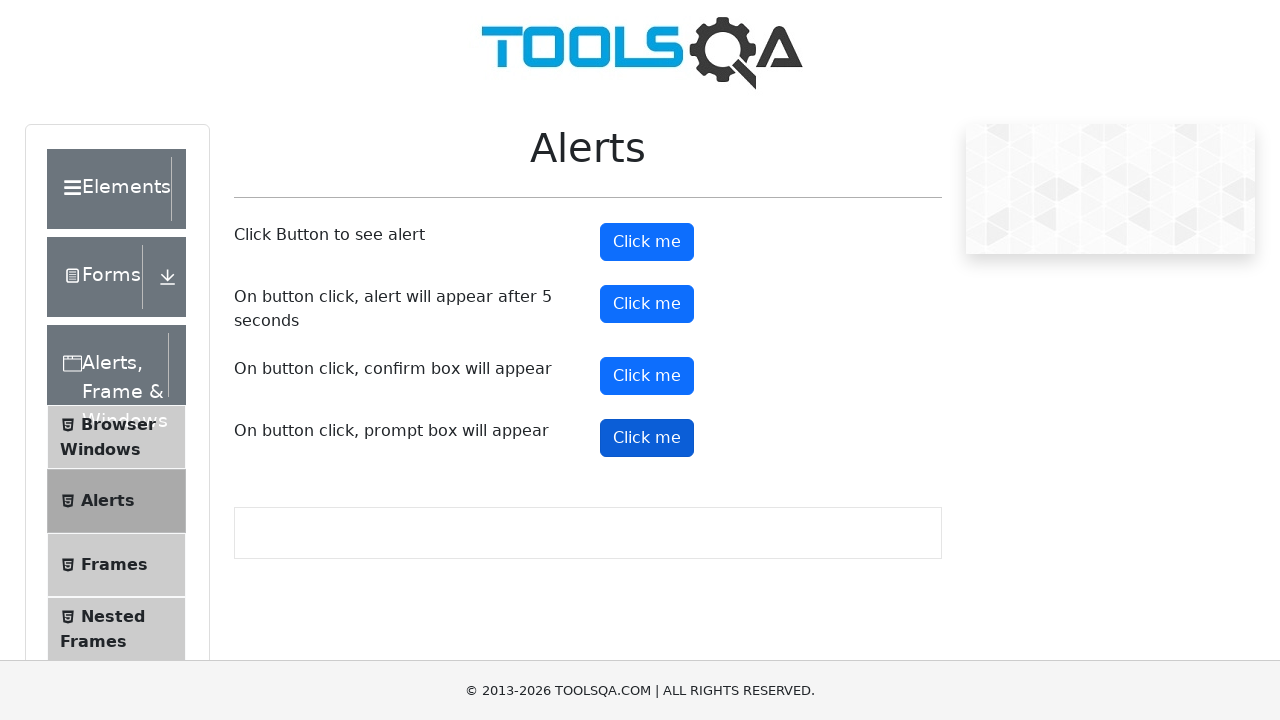

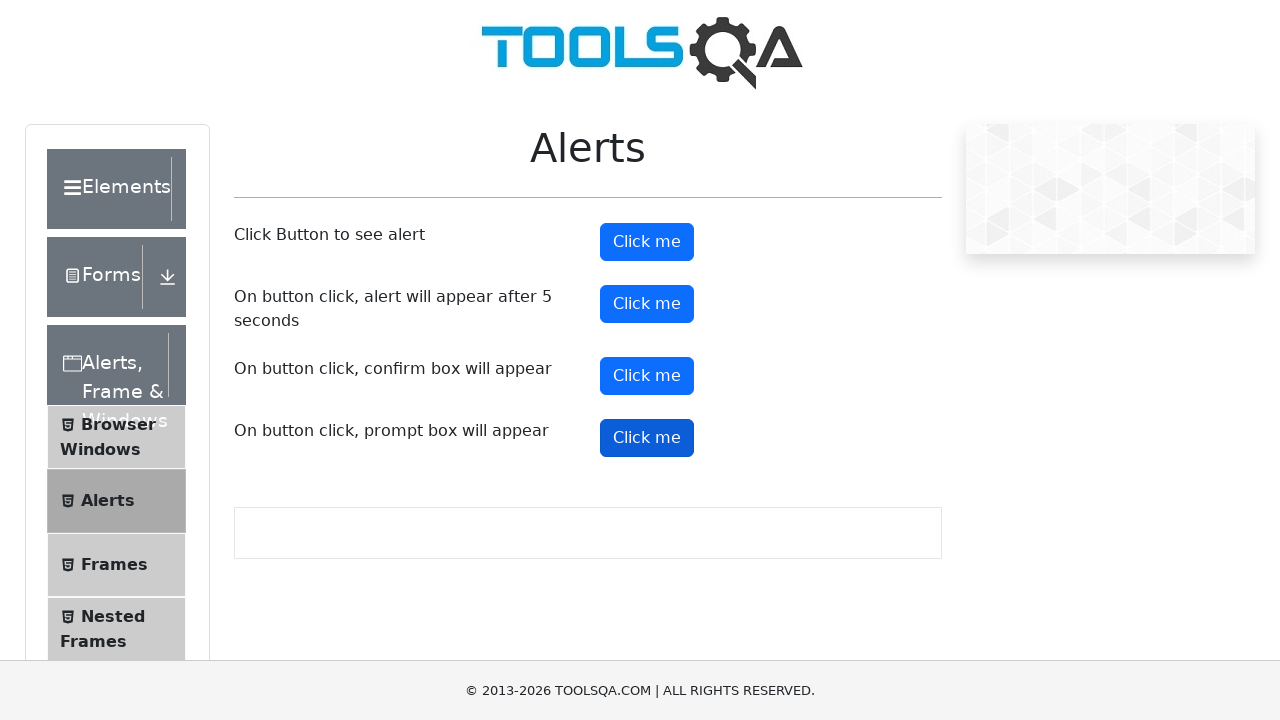